Tests e-commerce cart functionality by searching for products, adding all matching items to cart, proceeding to checkout, and verifying the total price calculation is correct

Starting URL: https://rahulshettyacademy.com/seleniumPractise/#/

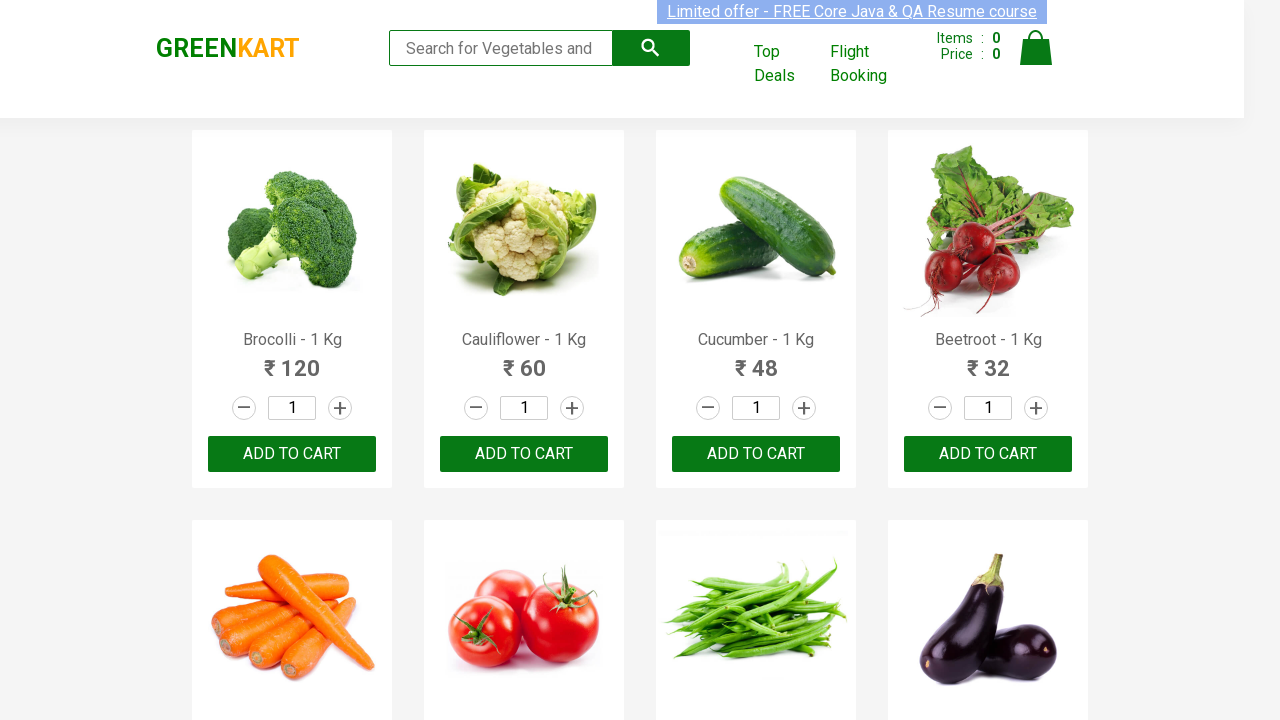

Filled search field with 'ca' to find products on input.search-keyword
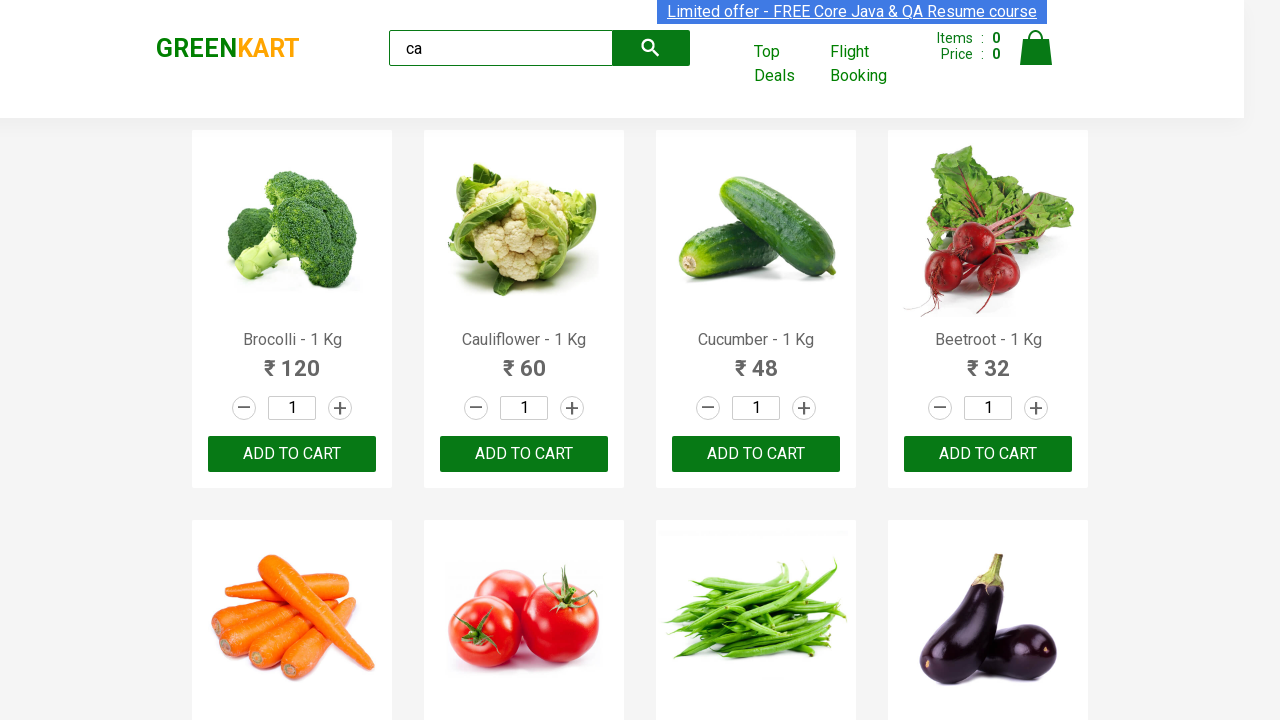

Waited for search results to load
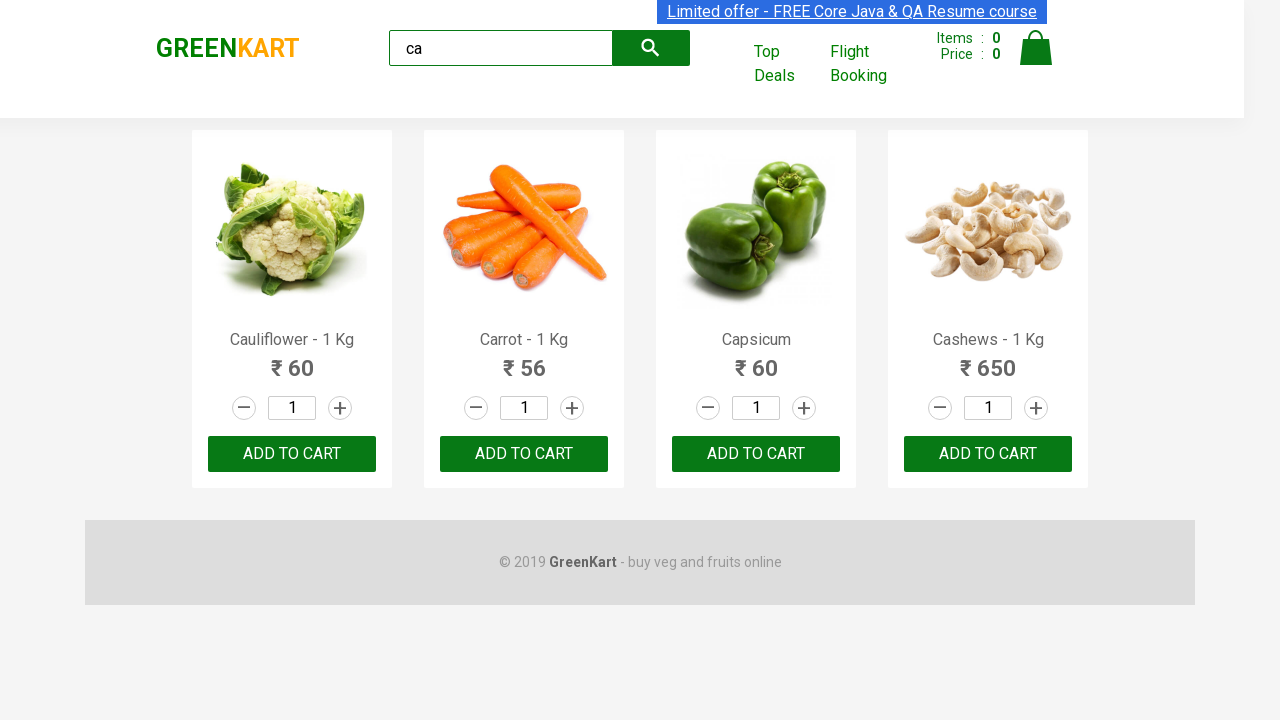

Located all ADD TO CART buttons
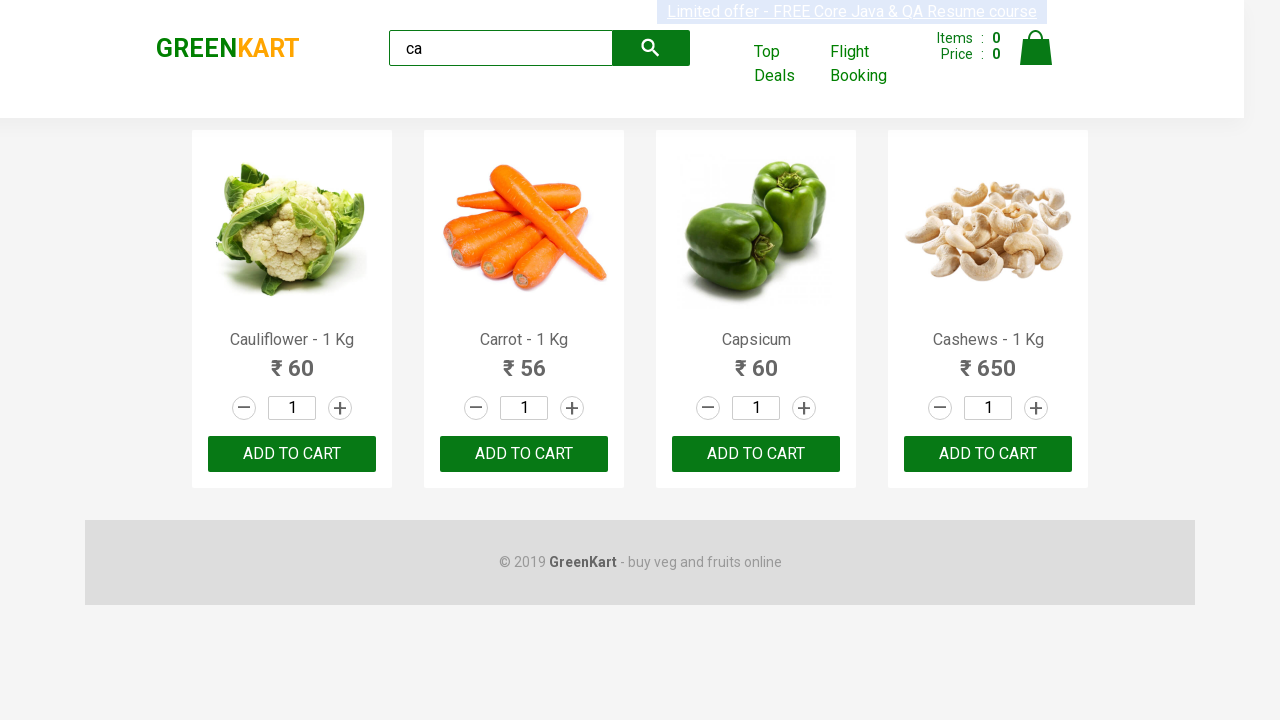

Clicked ADD TO CART button 1 of 4 at (292, 454) on xpath=//button[text()='ADD TO CART'] >> nth=0
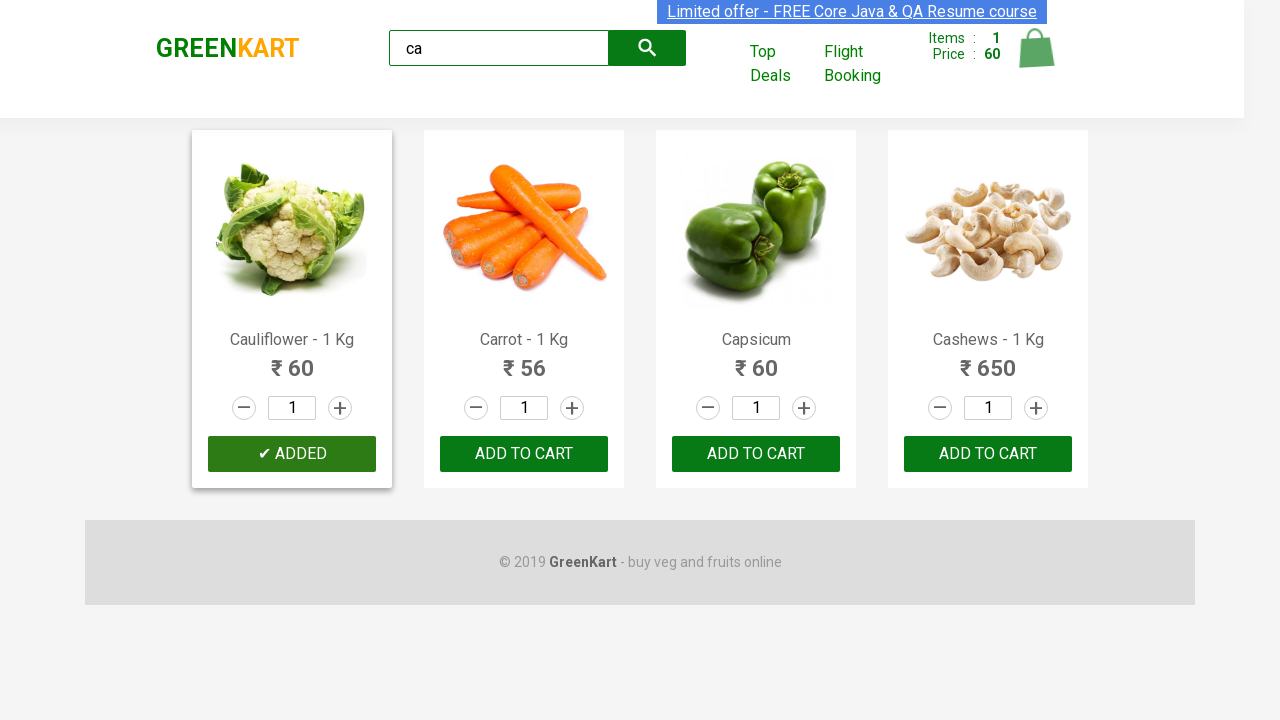

Clicked ADD TO CART button 2 of 4 at (756, 454) on xpath=//button[text()='ADD TO CART'] >> nth=1
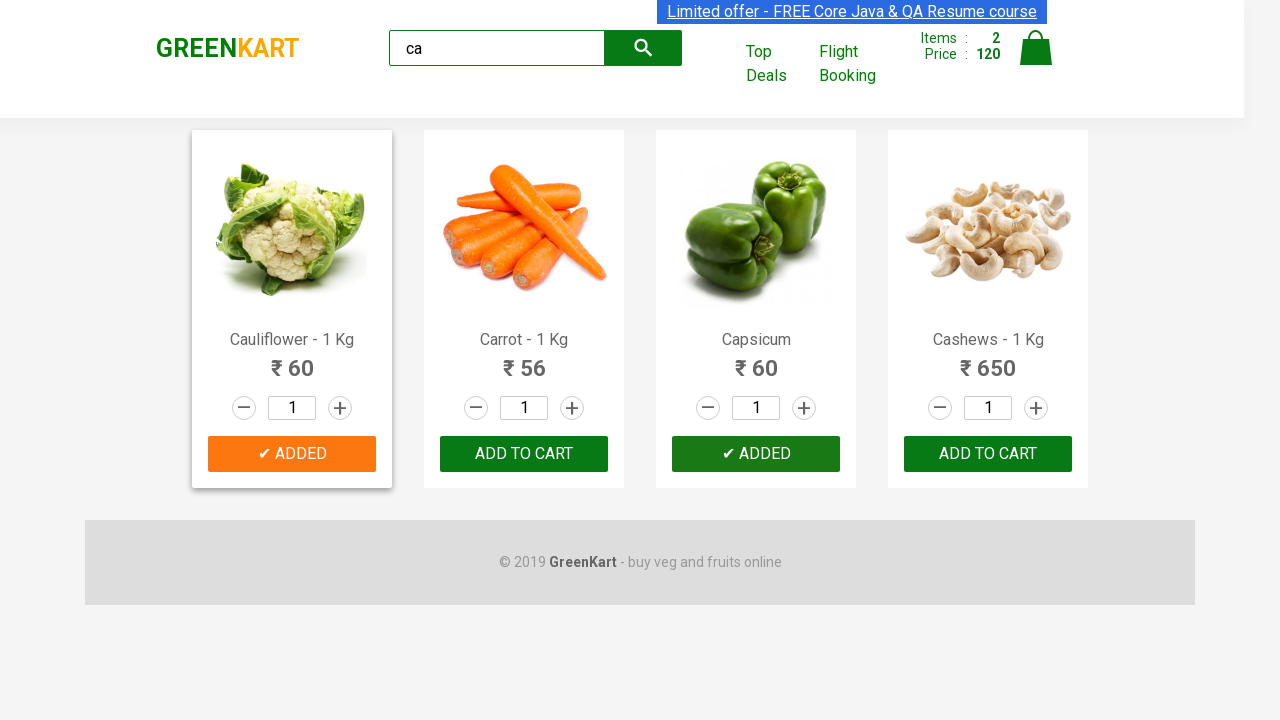

Clicked ADD TO CART button 3 of 4 at (756, 454) on xpath=//button[text()='ADD TO CART'] >> nth=2
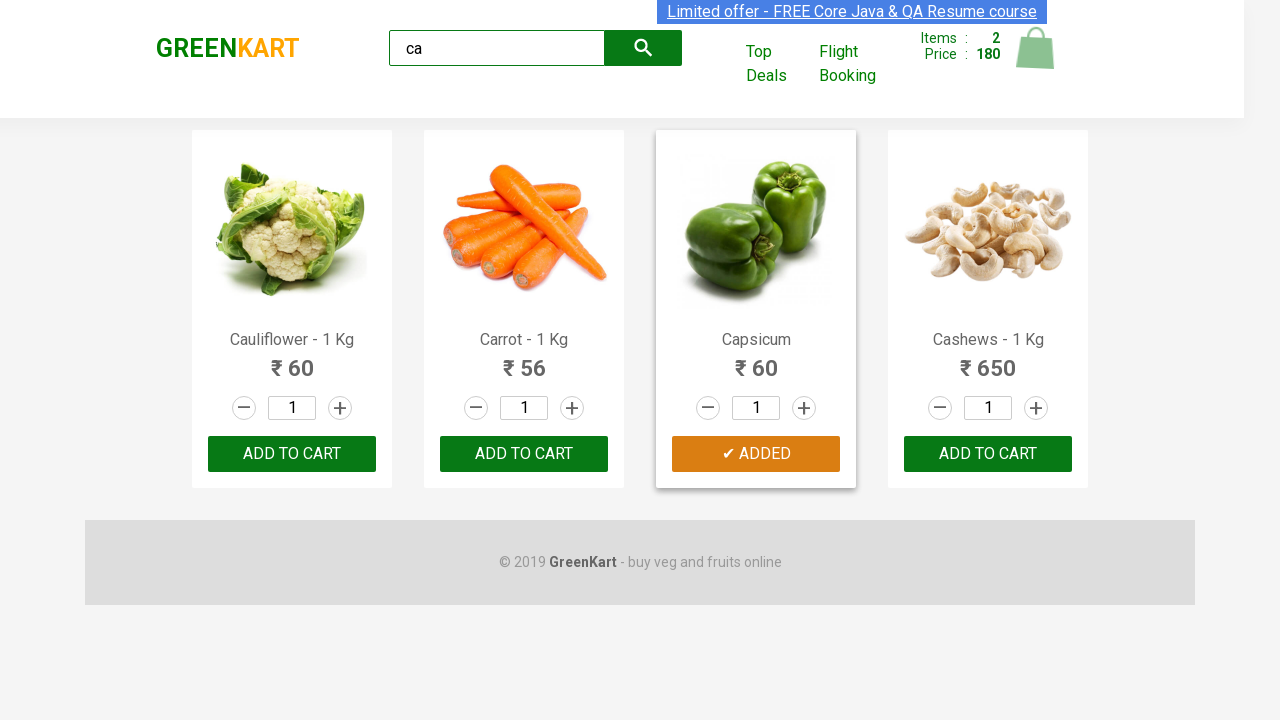

Clicked ADD TO CART button 4 of 4 at (988, 454) on xpath=//button[text()='ADD TO CART'] >> nth=3
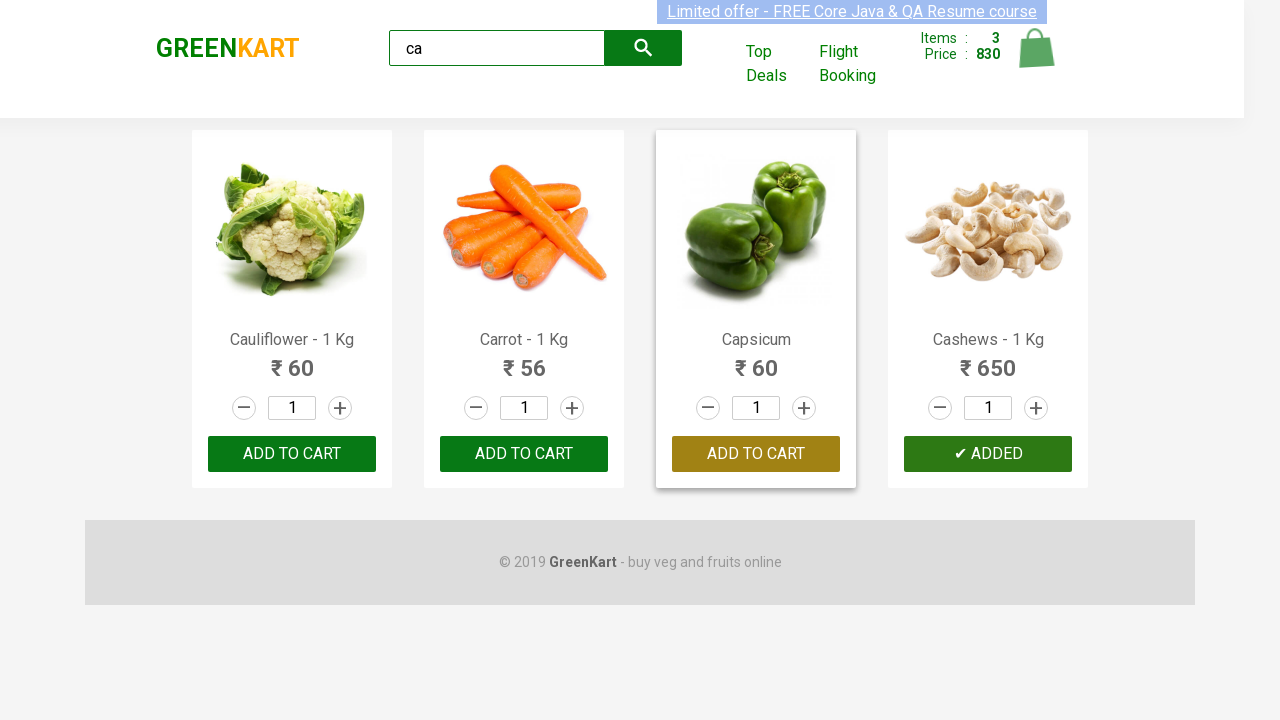

Clicked cart icon to view cart at (1036, 59) on a.cart-icon
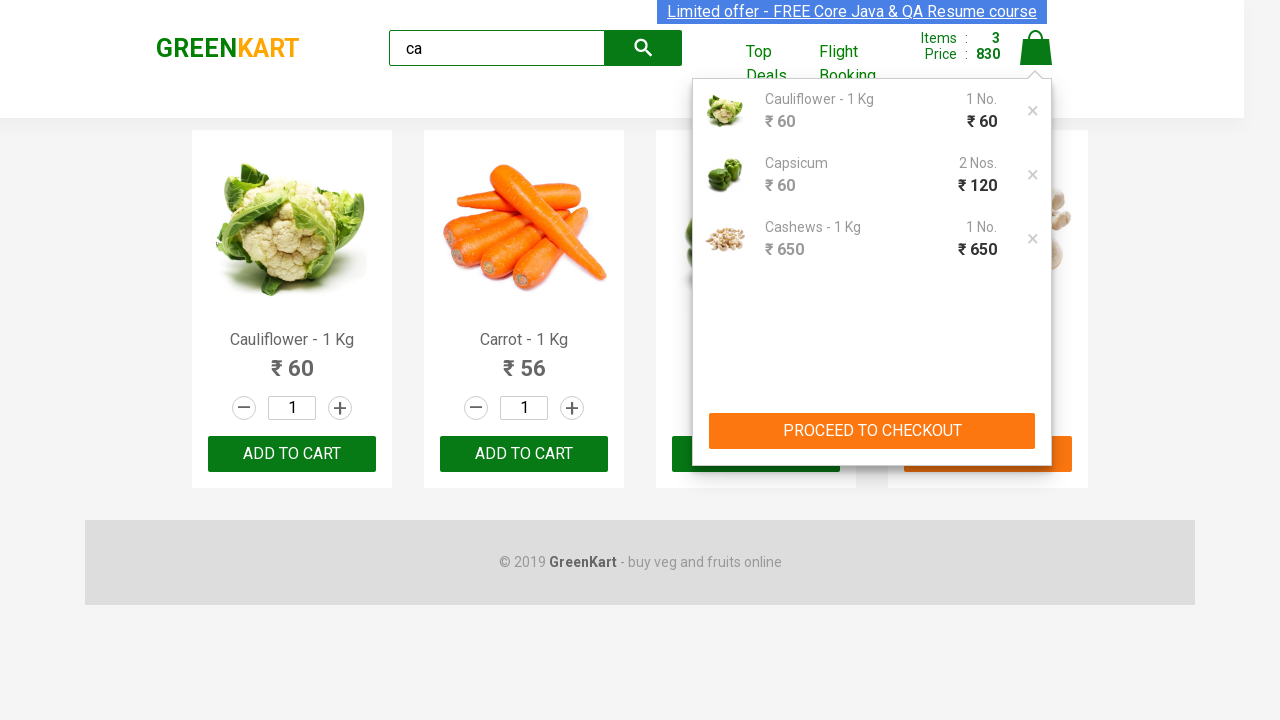

Clicked PROCEED TO CHECKOUT button at (872, 431) on xpath=//button[text()='PROCEED TO CHECKOUT']
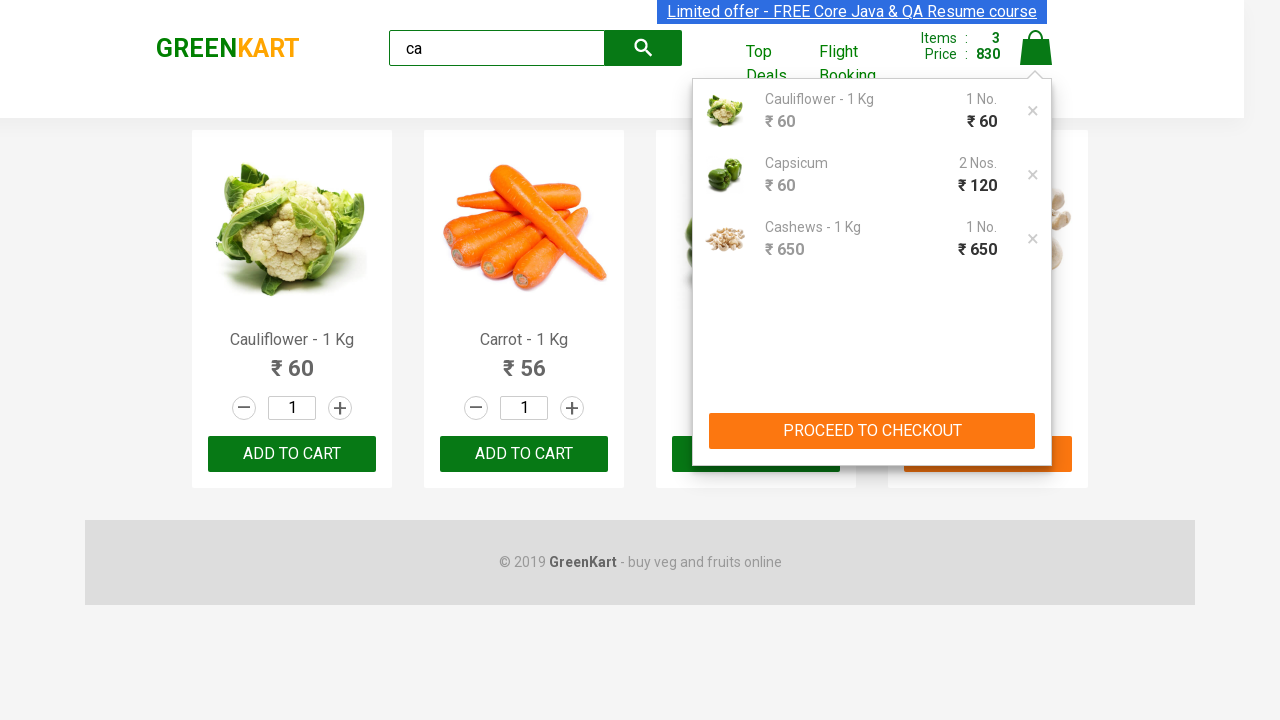

Cart table loaded successfully
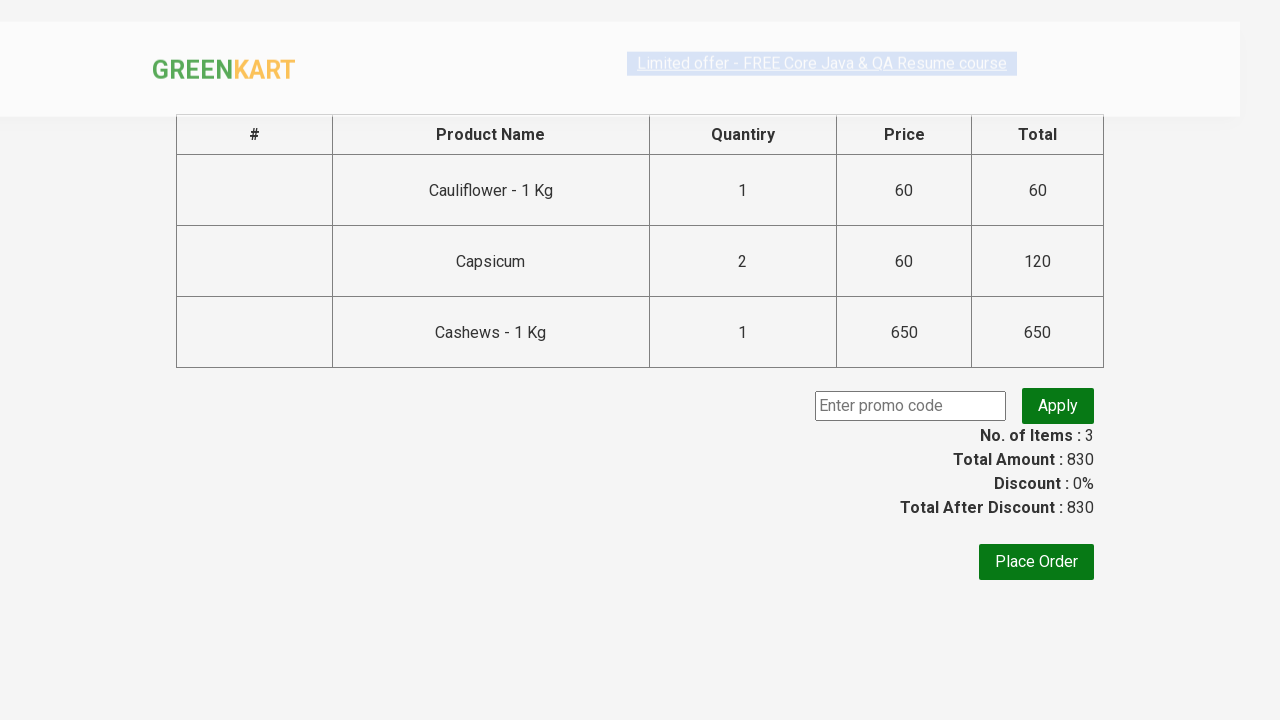

Located all amount values in cart table
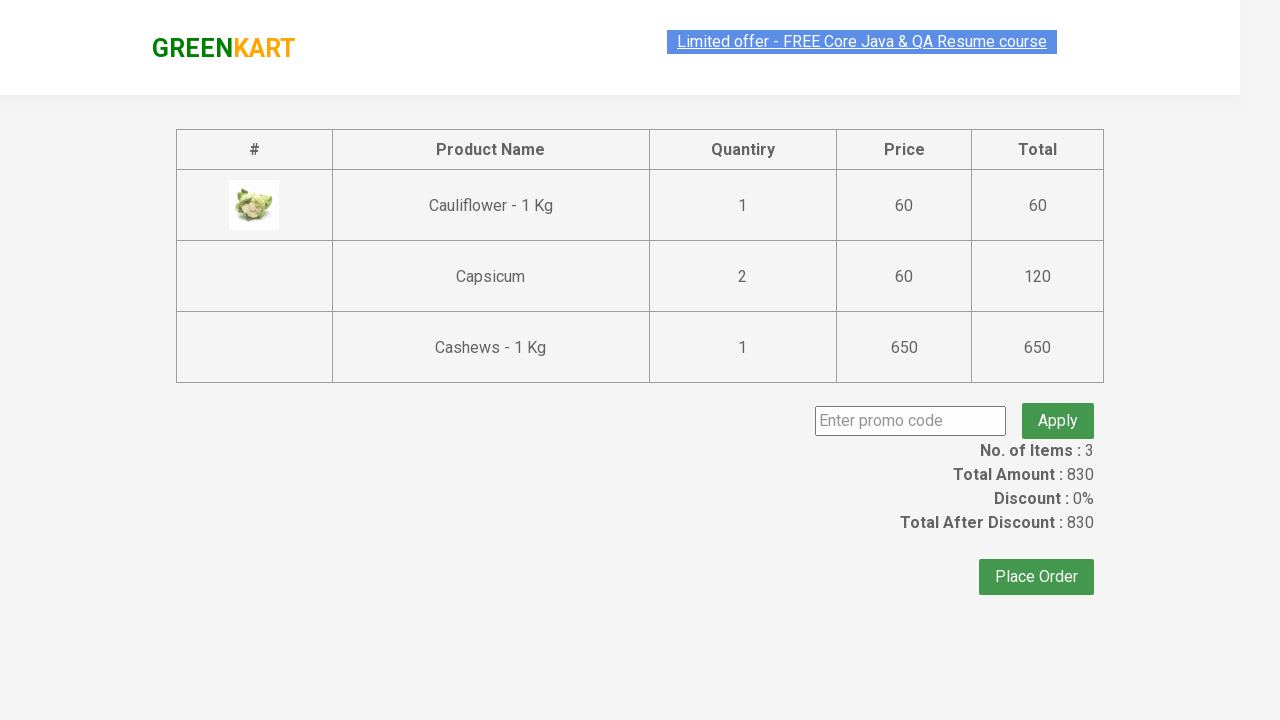

Calculated sum of all cart items: 830
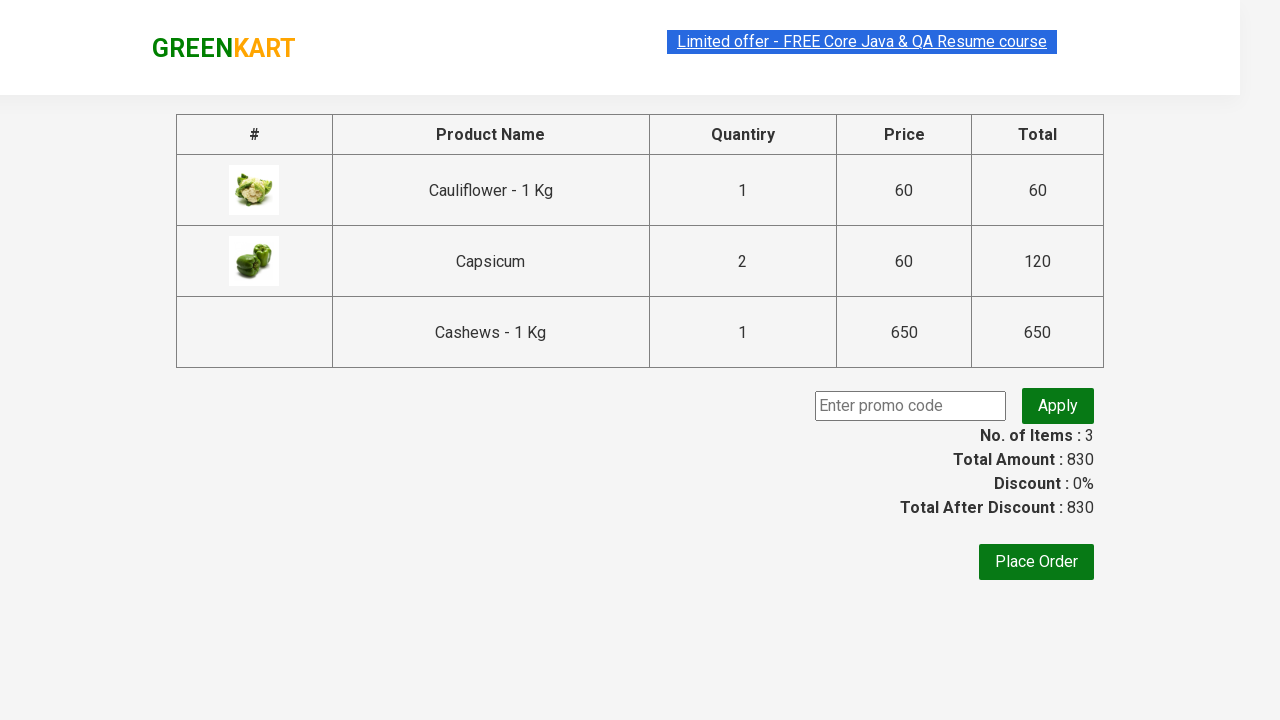

Retrieved displayed total amount: 830 
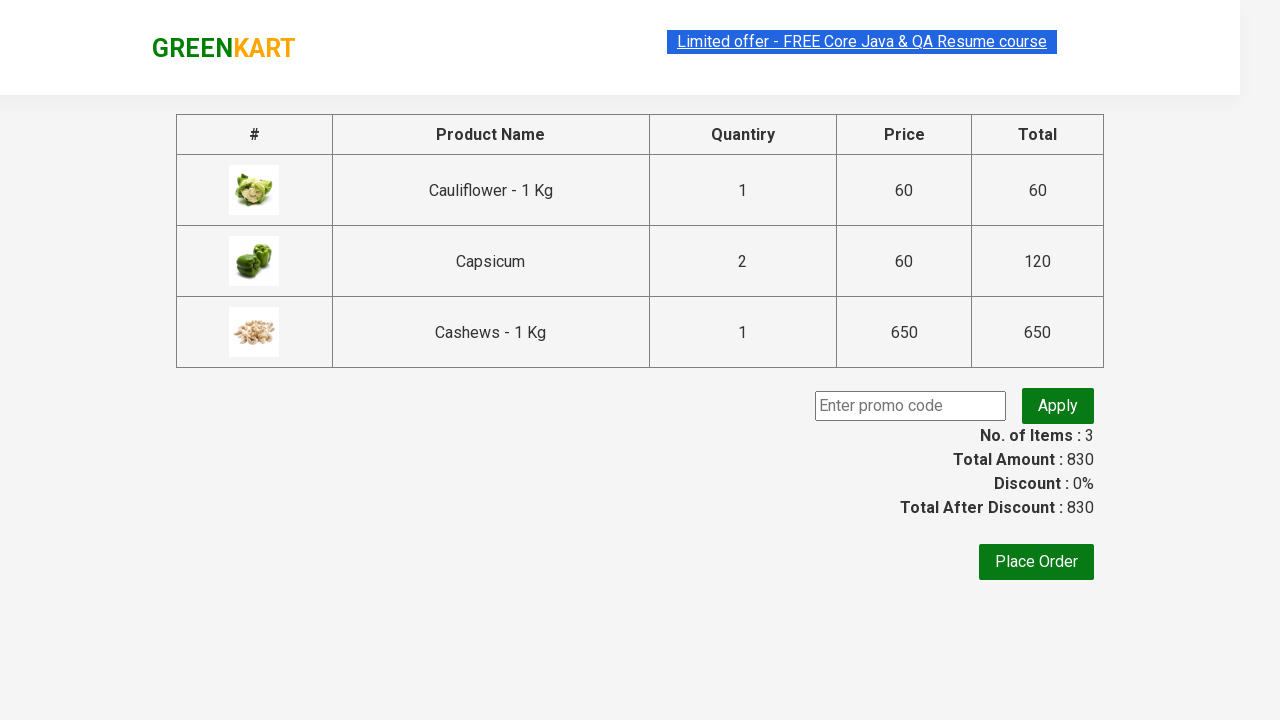

Verified total price calculation: calculated sum (830) matches displayed total (830 )
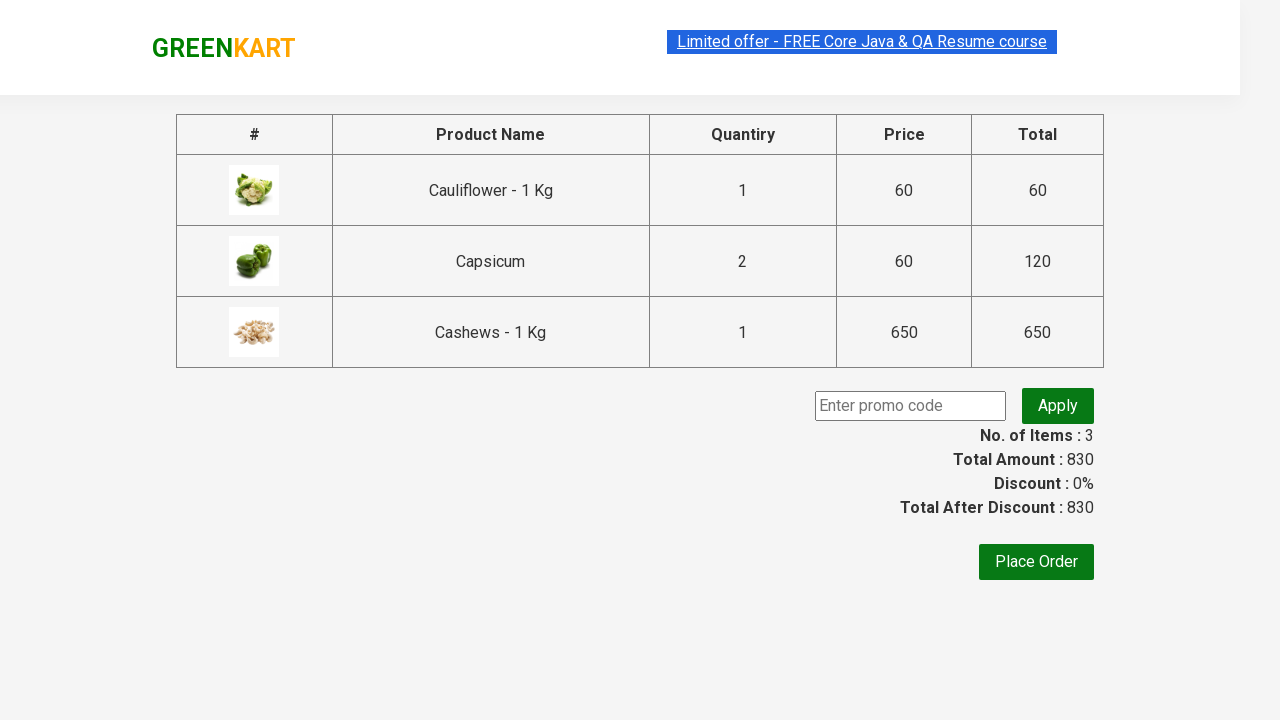

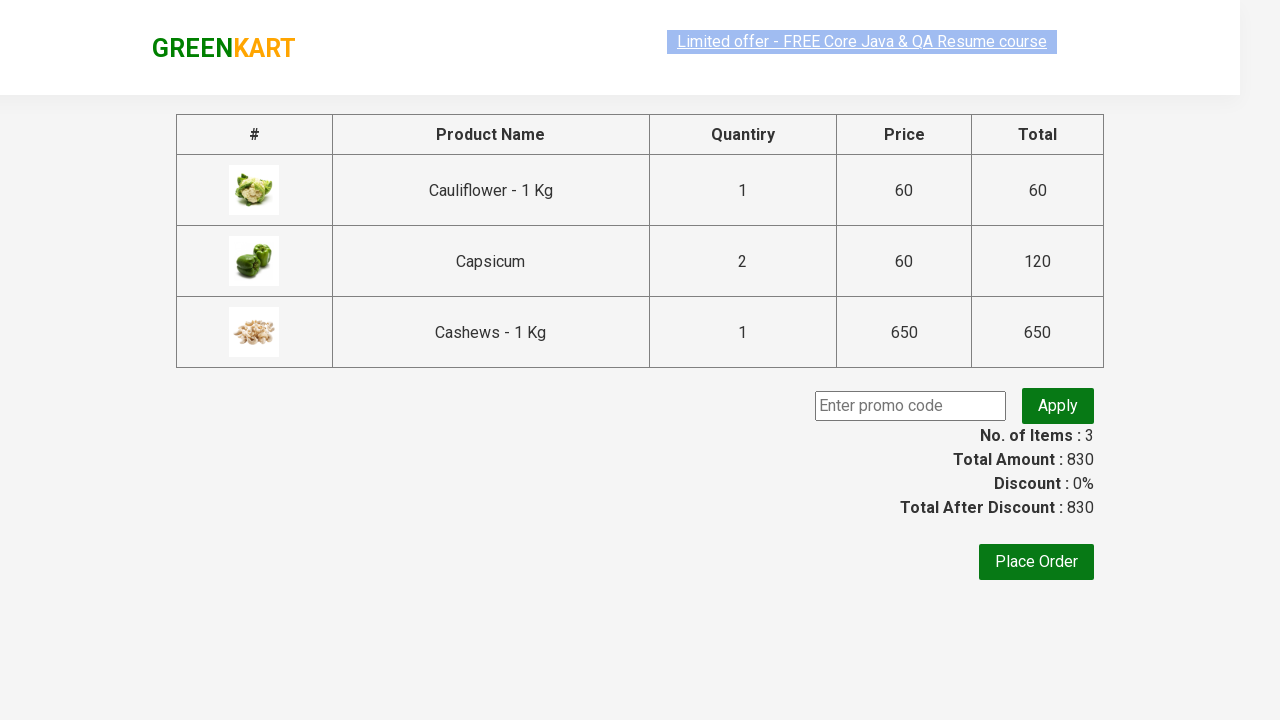